Tests a text box form by filling in full name, email, current address, and permanent address fields, then submitting the form

Starting URL: https://demoqa.com/text-box

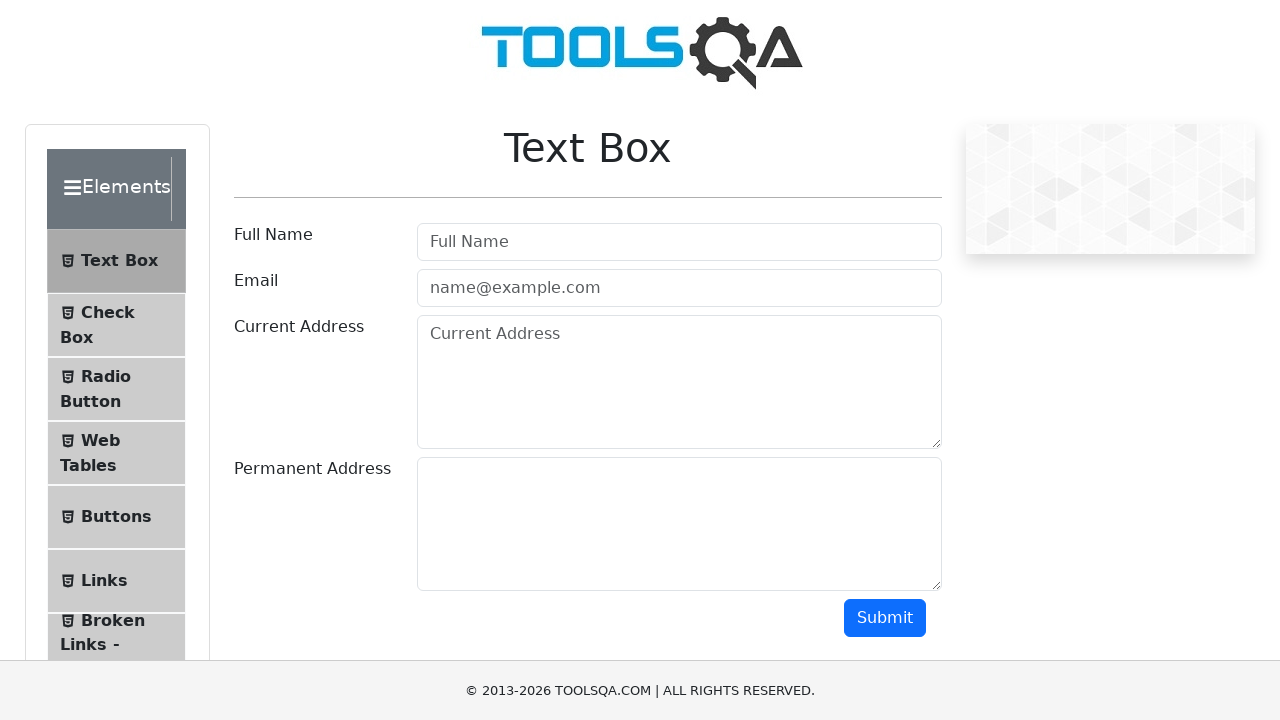

Filled full name field with 'Yesman Gunner' on internal:attr=[placeholder="Full Name"i]
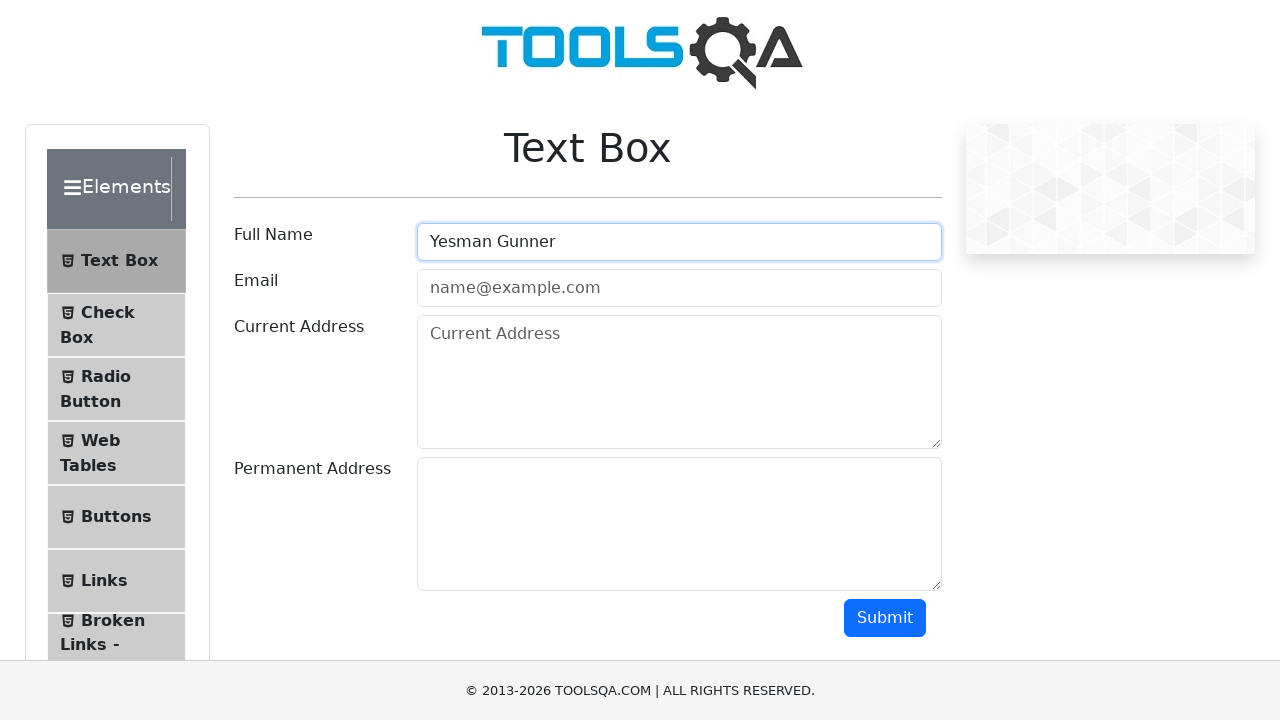

Filled email field with 'Yesmangunner123@themail.com' on internal:attr=[placeholder="name@example.com"i]
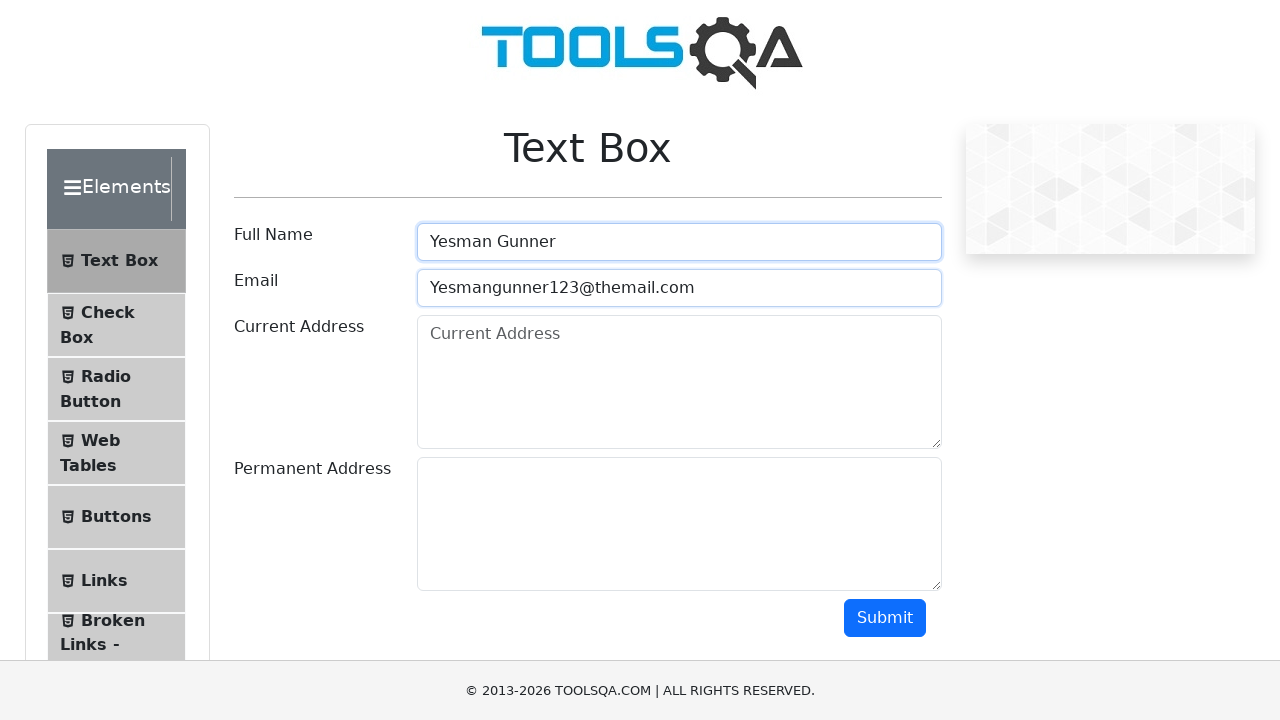

Filled current address field with 'somewhere in the wild 3rd street' on internal:attr=[placeholder="Current Address"i]
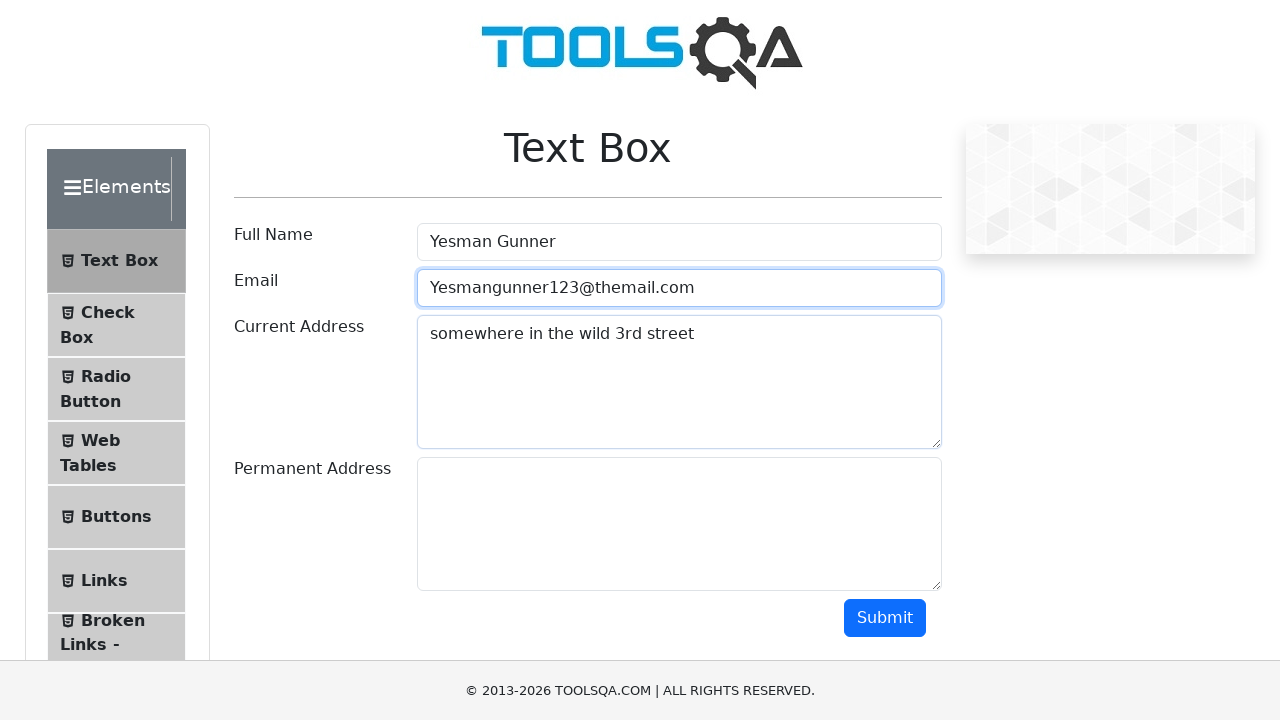

Filled permanent address field with 'This is my permanent address.' on #permanentAddress
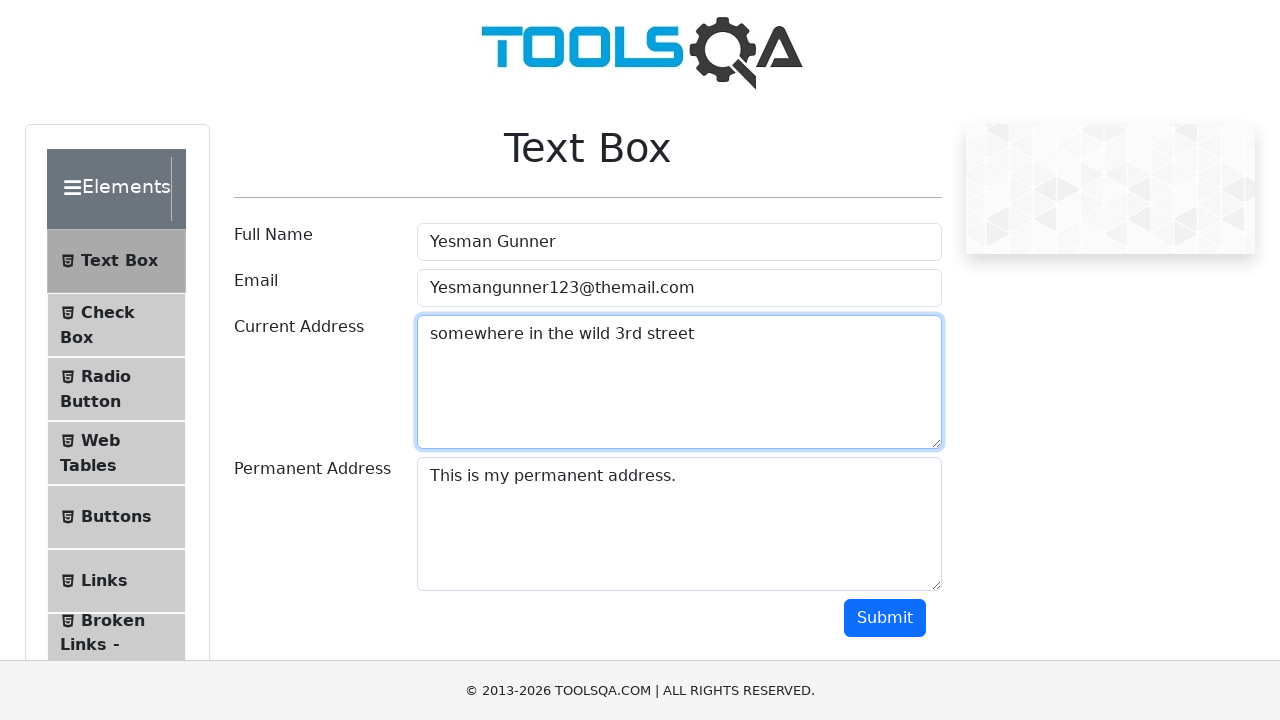

Clicked submit button to submit the form at (885, 618) on internal:role=button[name="Submit"i]
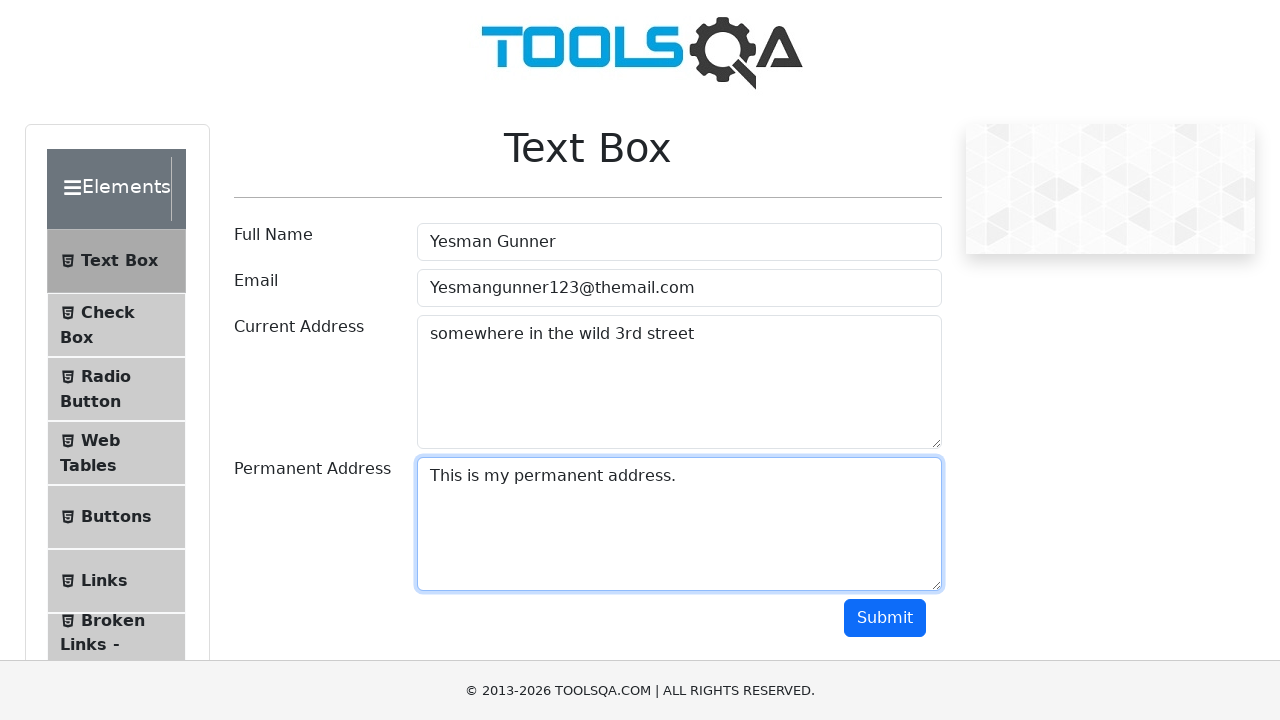

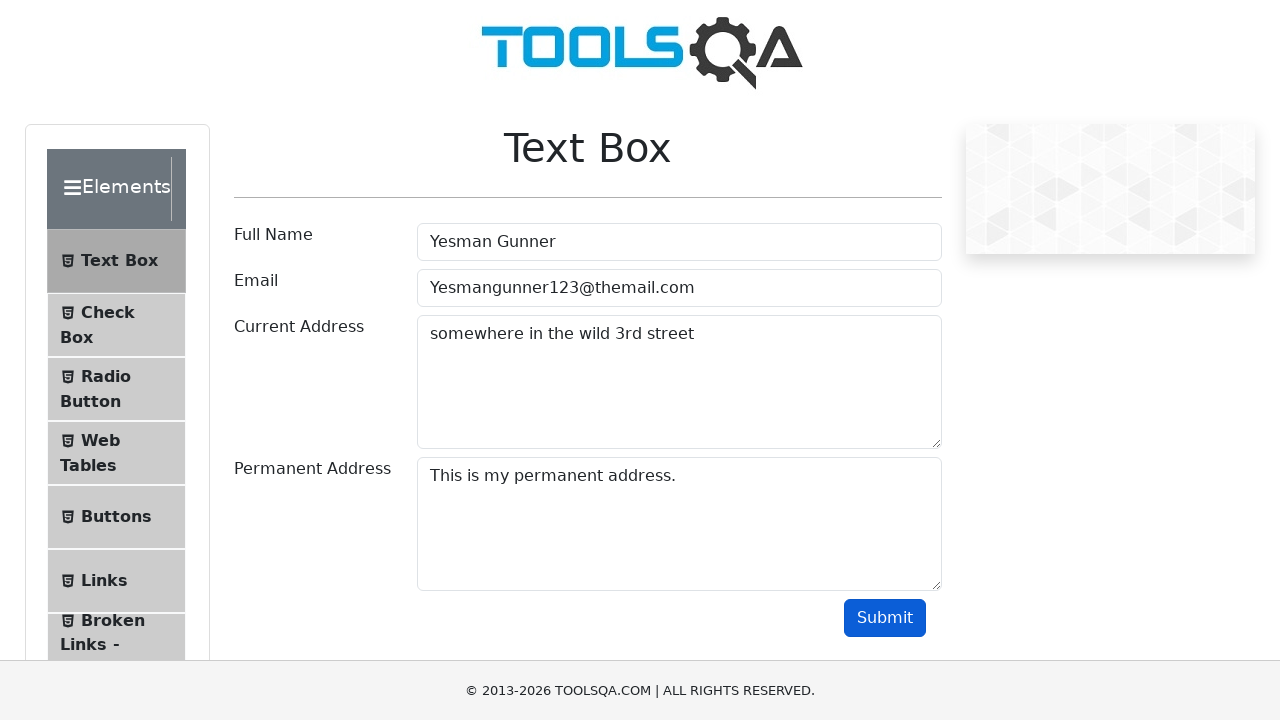